Tests browser prompt dialog by triggering it, entering text, accepting it, and verifying the result message

Starting URL: https://practice-automation.com/popups

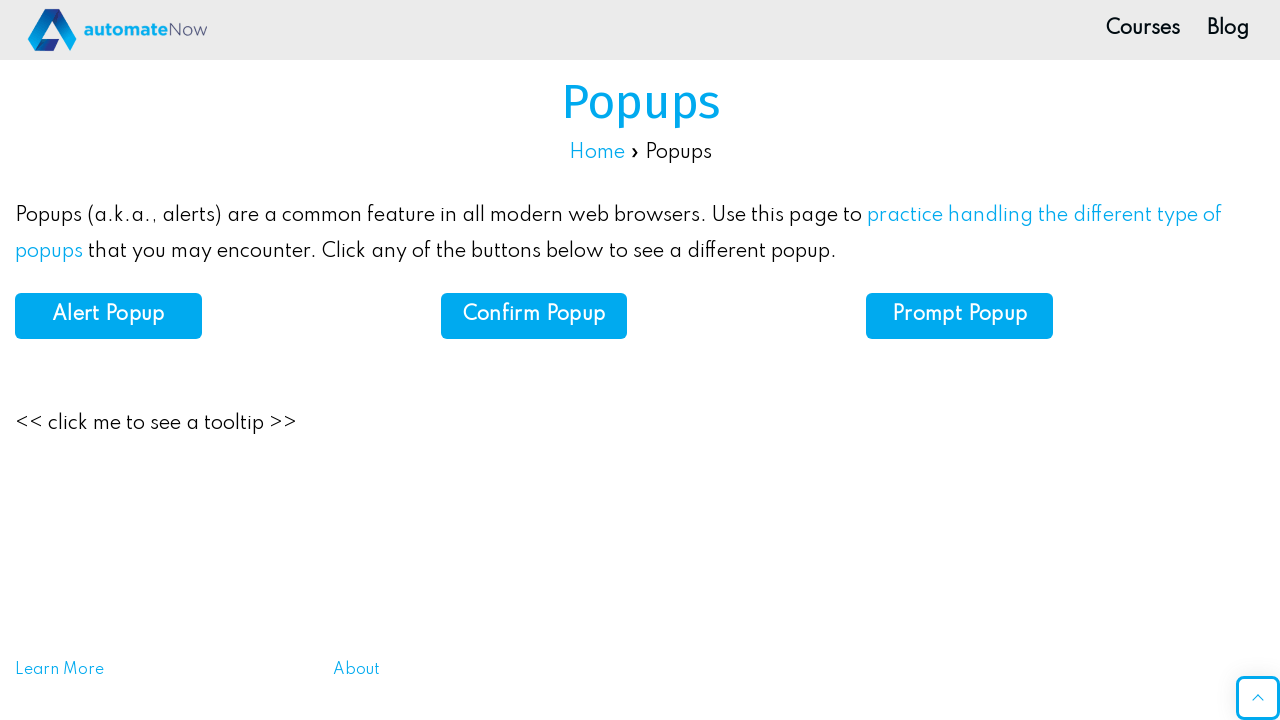

Set up dialog handler to accept prompt with 'UserOne'
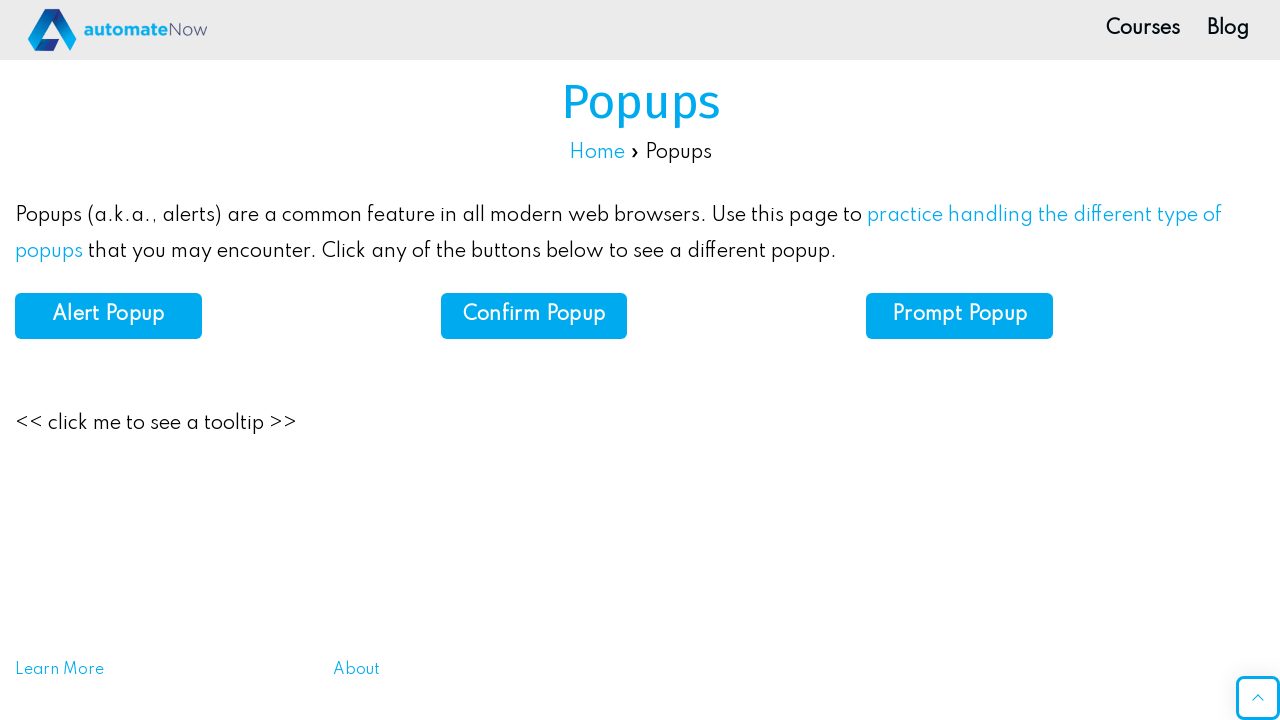

Clicked prompt button to trigger browser prompt dialog at (960, 316) on #prompt
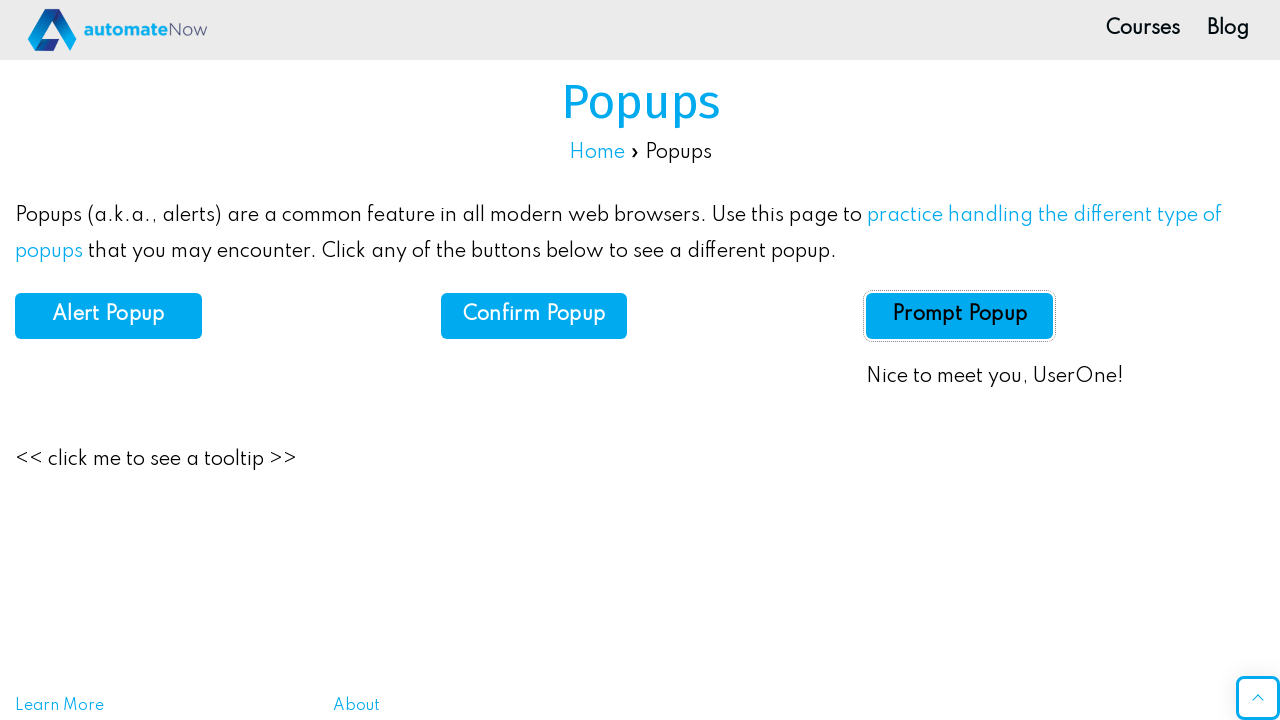

Retrieved result text from prompt dialog
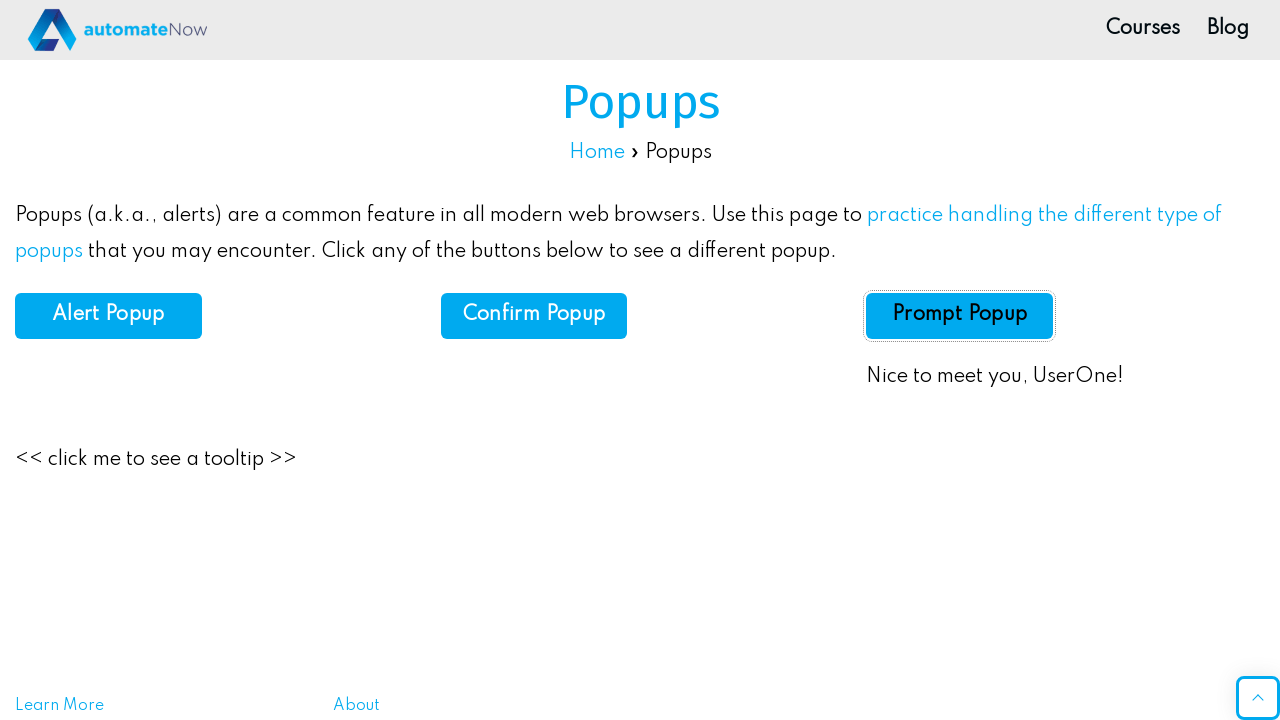

Verified result message displays 'Nice to meet you, UserOne!'
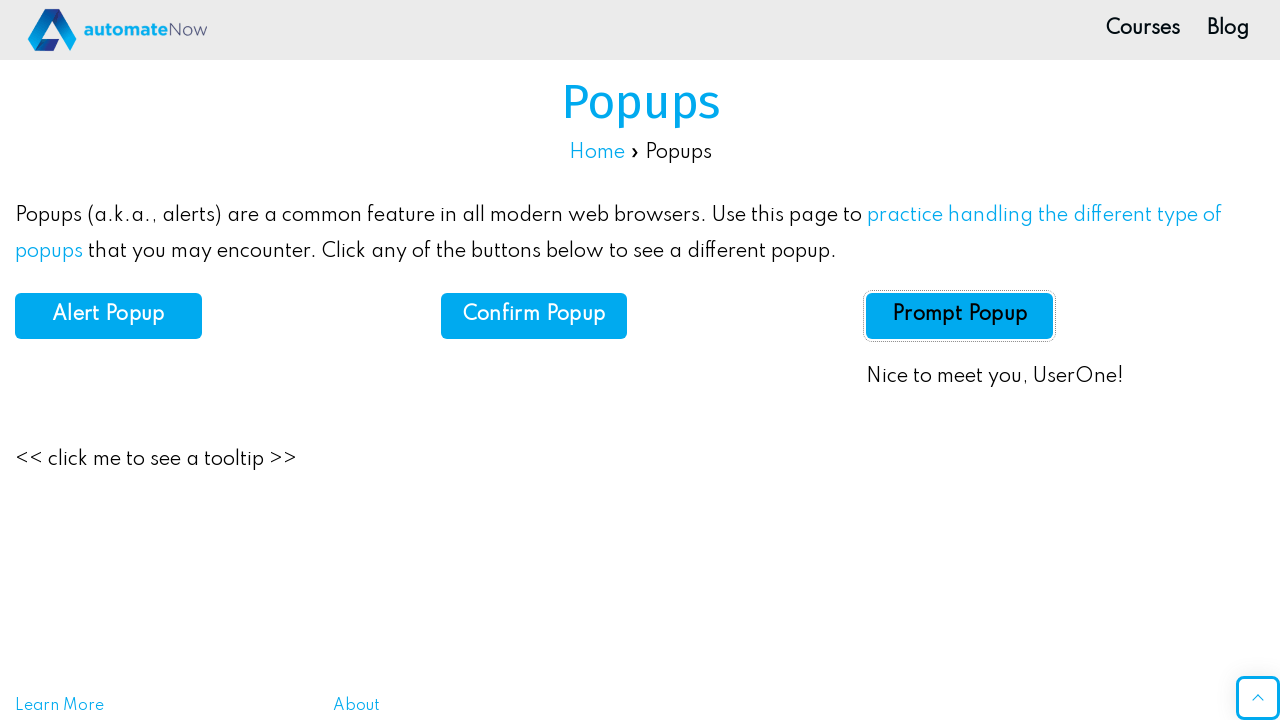

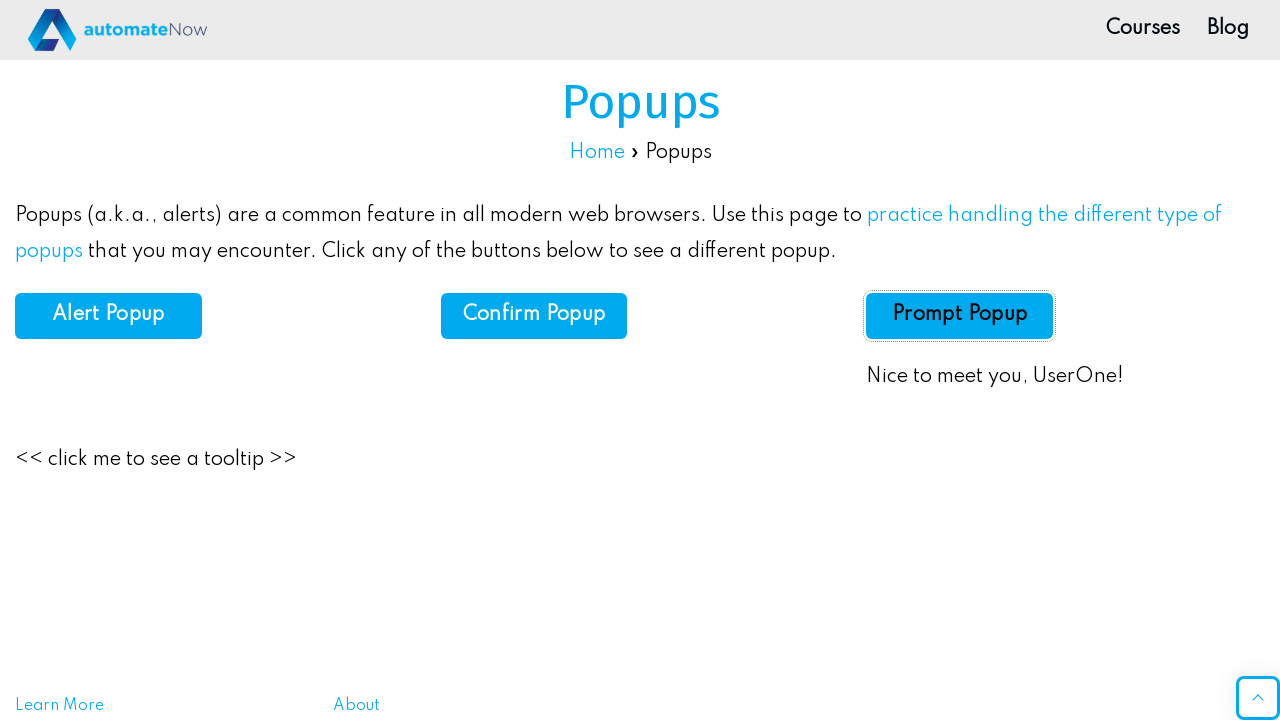